Navigates to a blog page and verifies that images are present and visible on the page by waiting for all img elements to load.

Starting URL: http://automationtestingutilities.blogspot.in/p/handling-windows-authentication.html

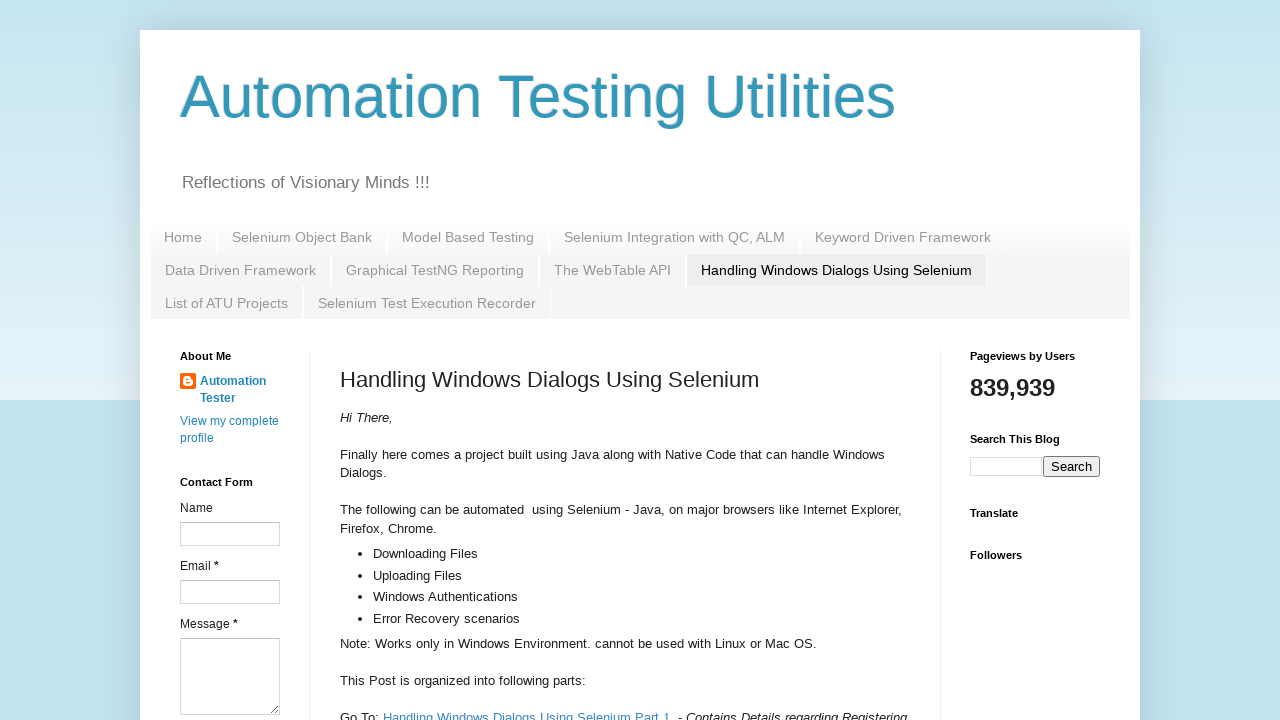

Navigated to blog page for Windows authentication handling
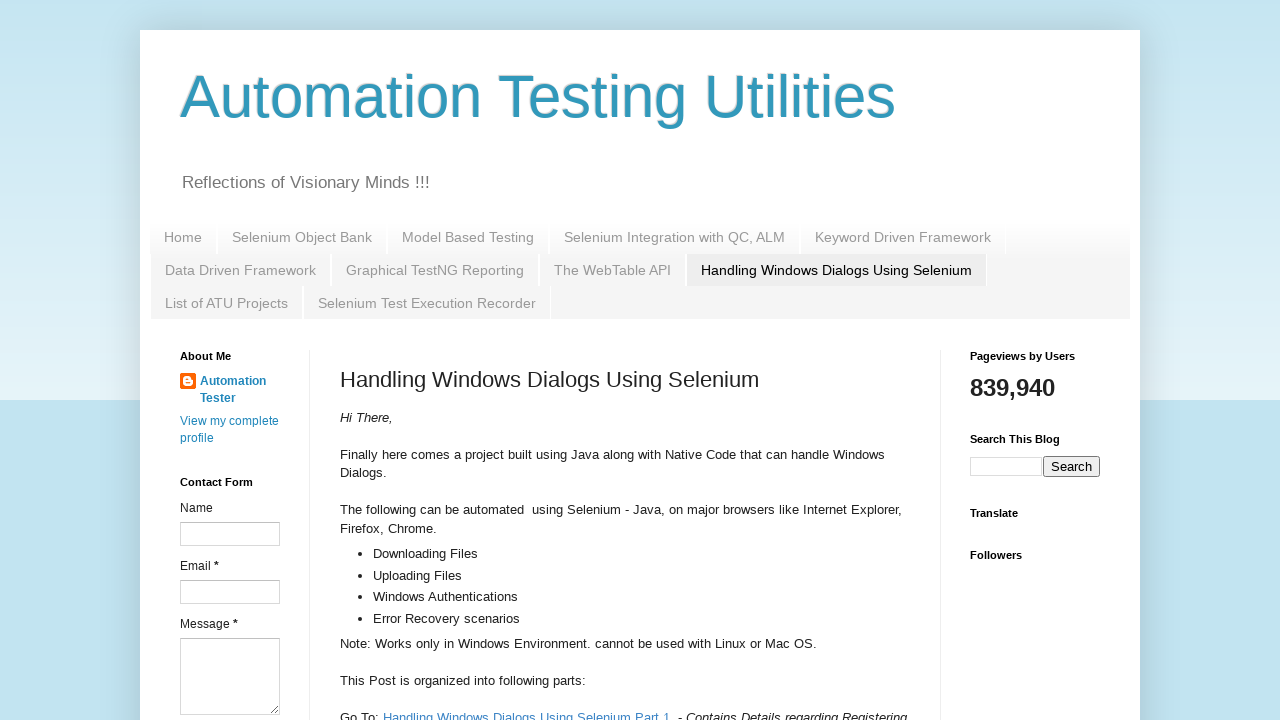

Page fully loaded - networkidle state reached
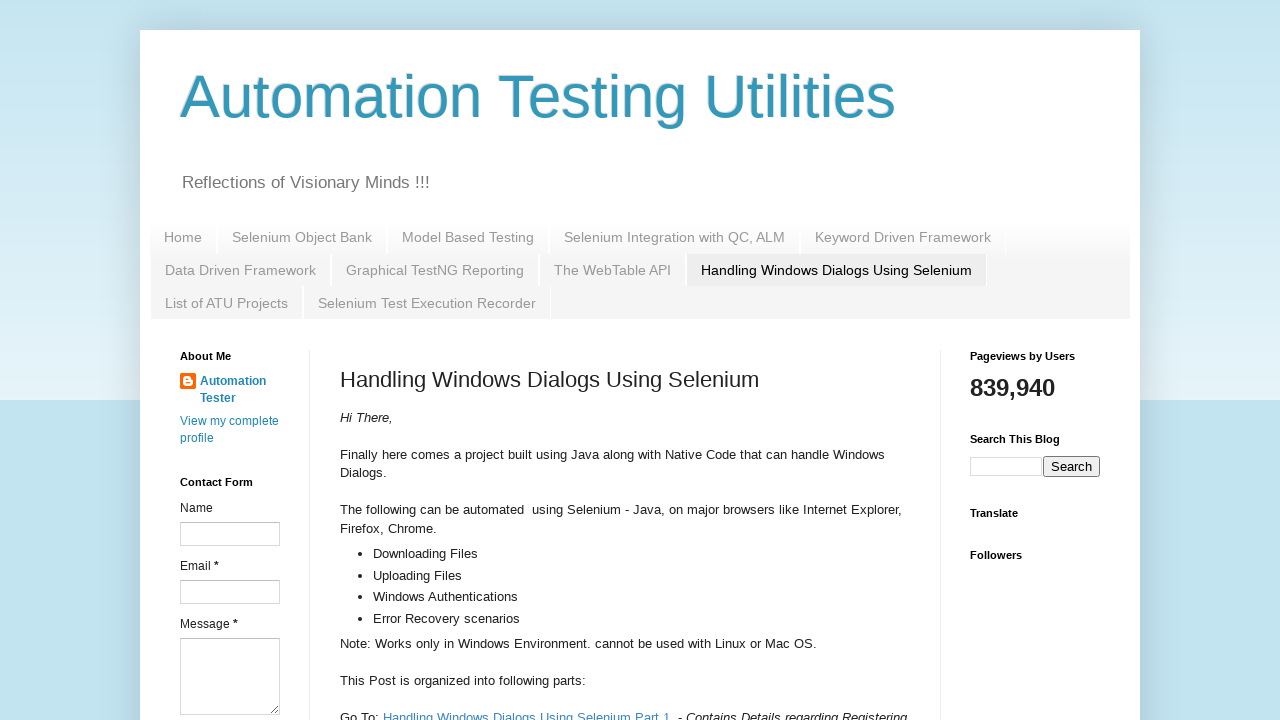

Found 83 total images on the page
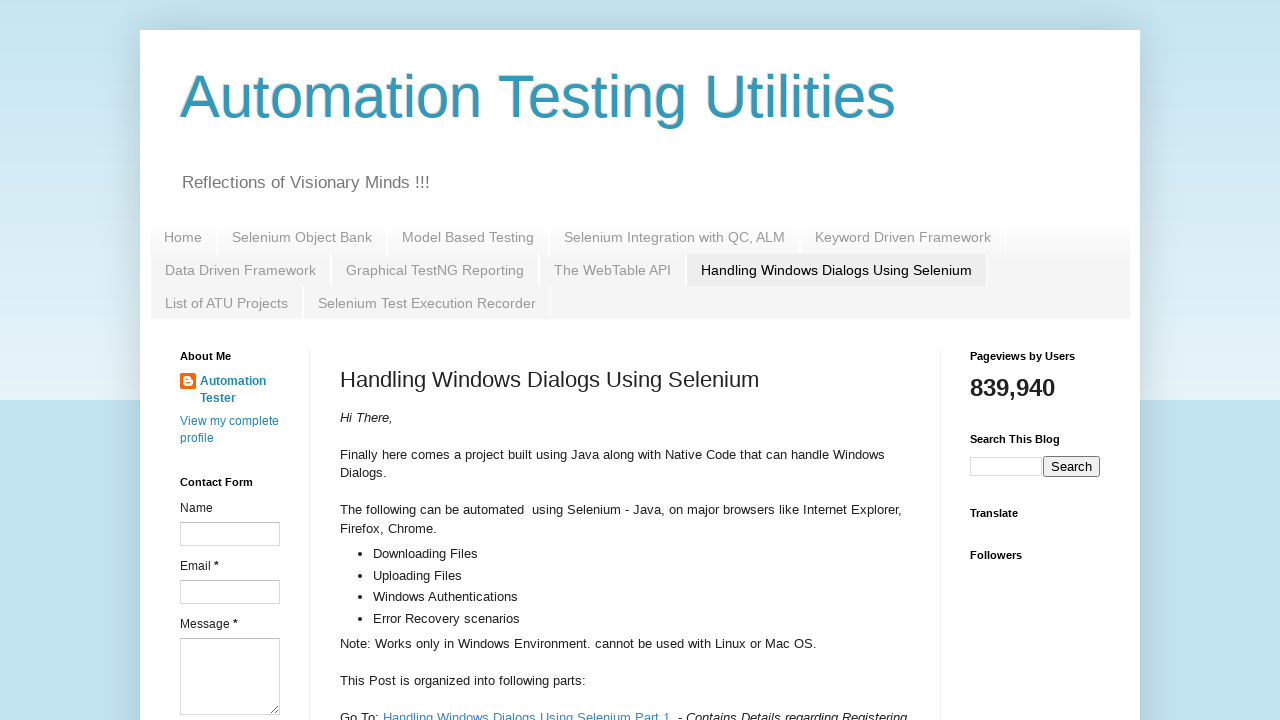

Validated all images - found 1 invalid images
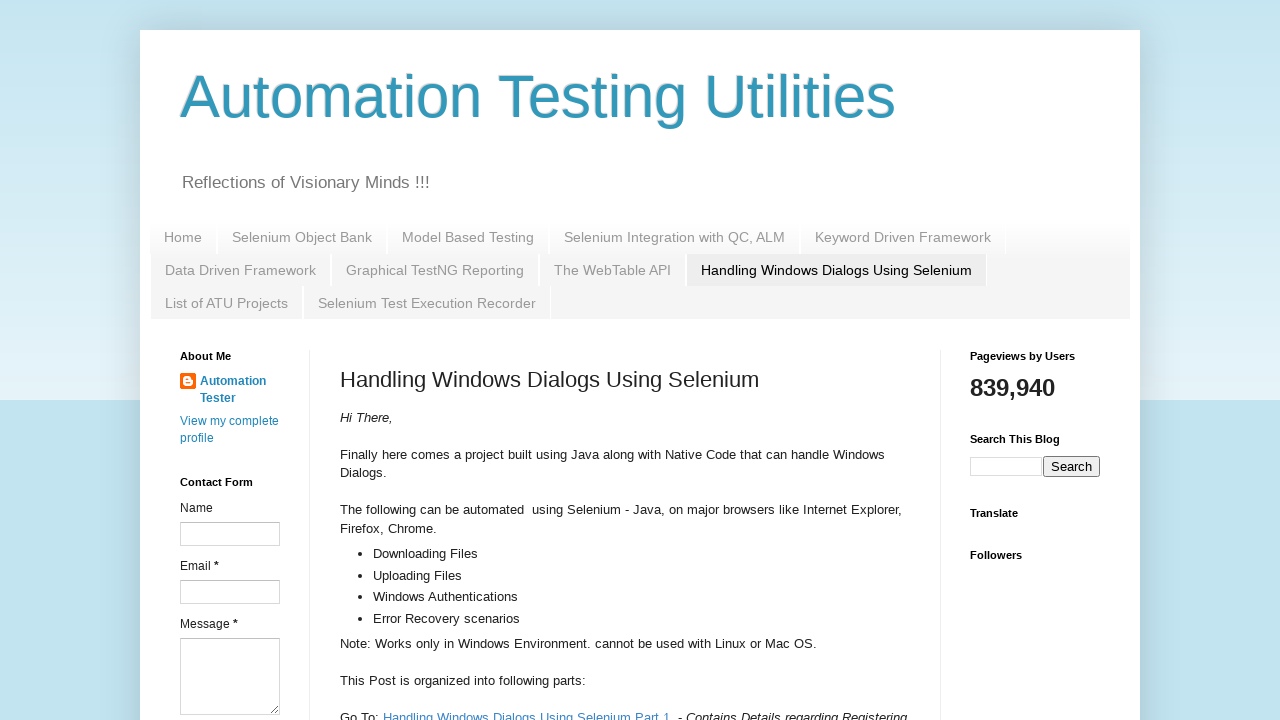

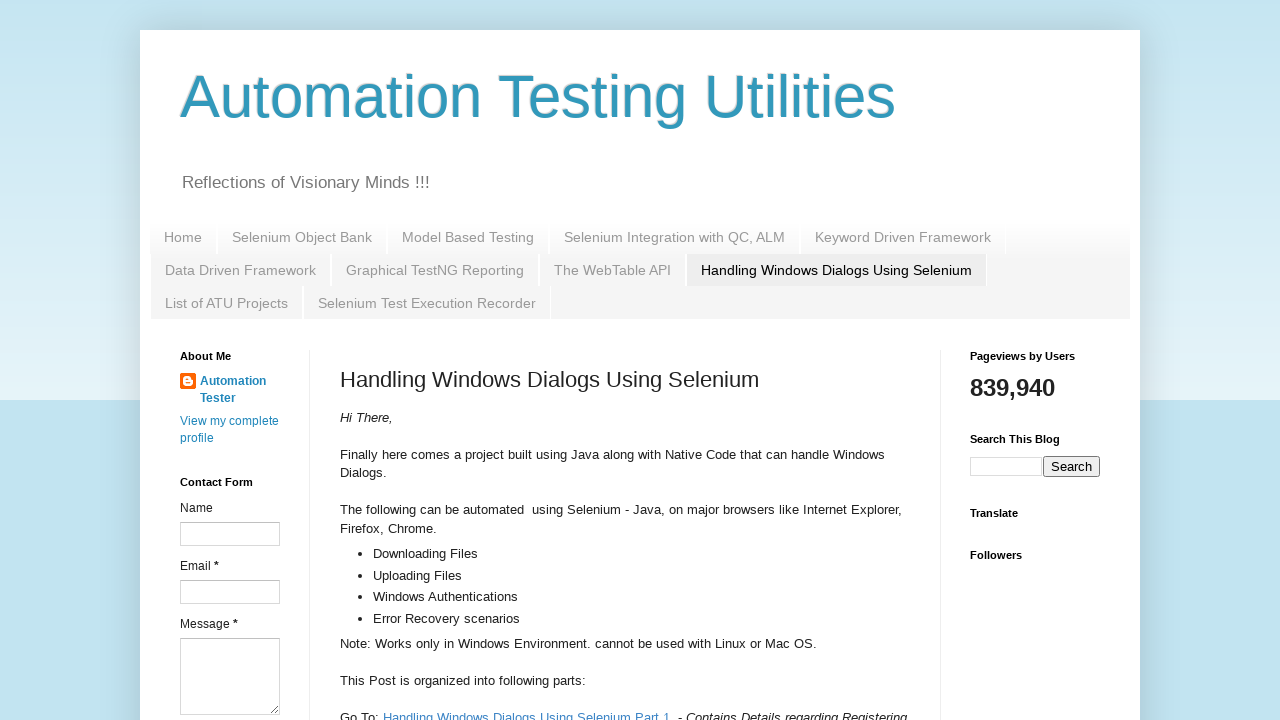